Tests the Sell menu navigation by clicking on the Sell link in the header and waiting for the page to load

Starting URL: https://purplewave.com

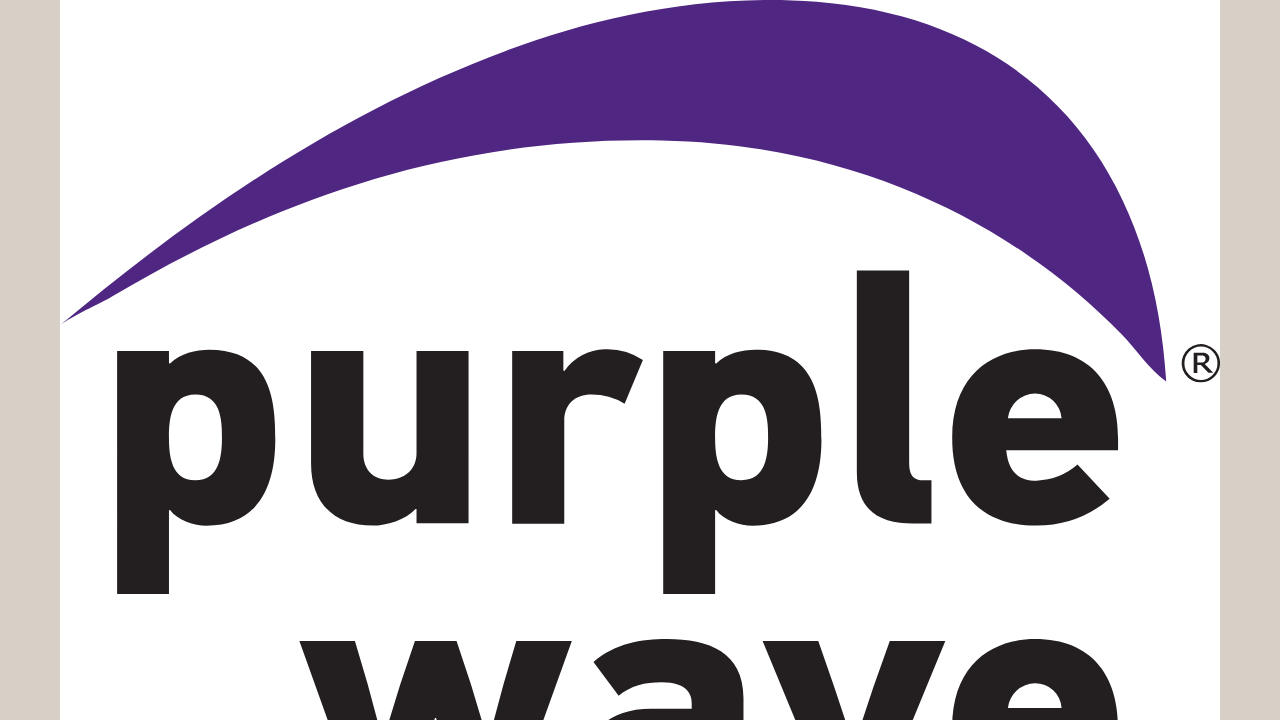

Clicked Sell link in the header navigation at (74, 360) on text=Sell
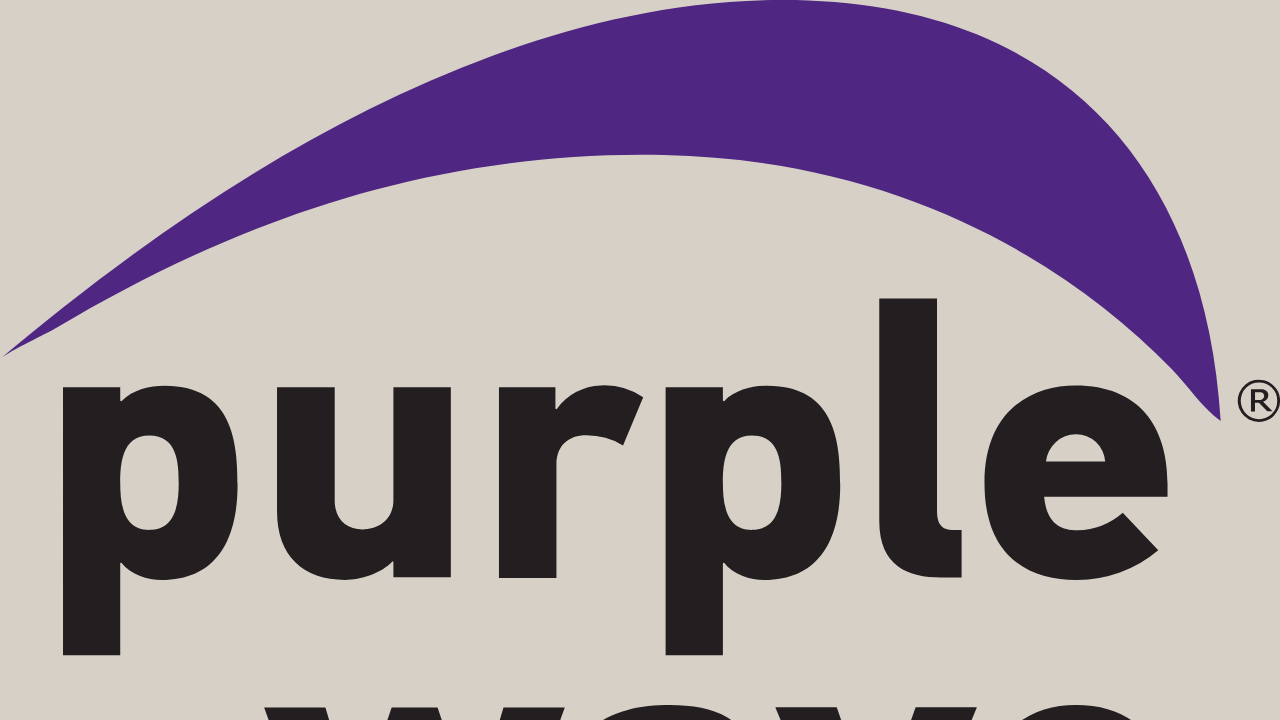

Page fully loaded
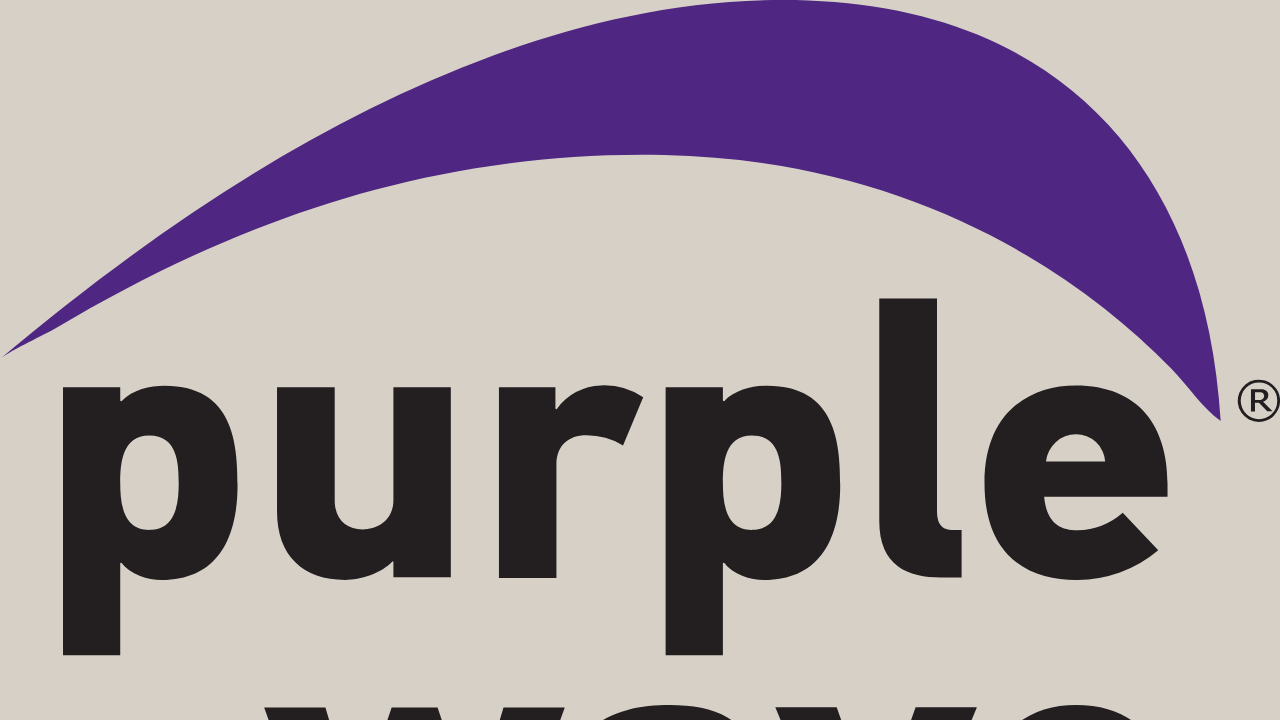

Main content became visible
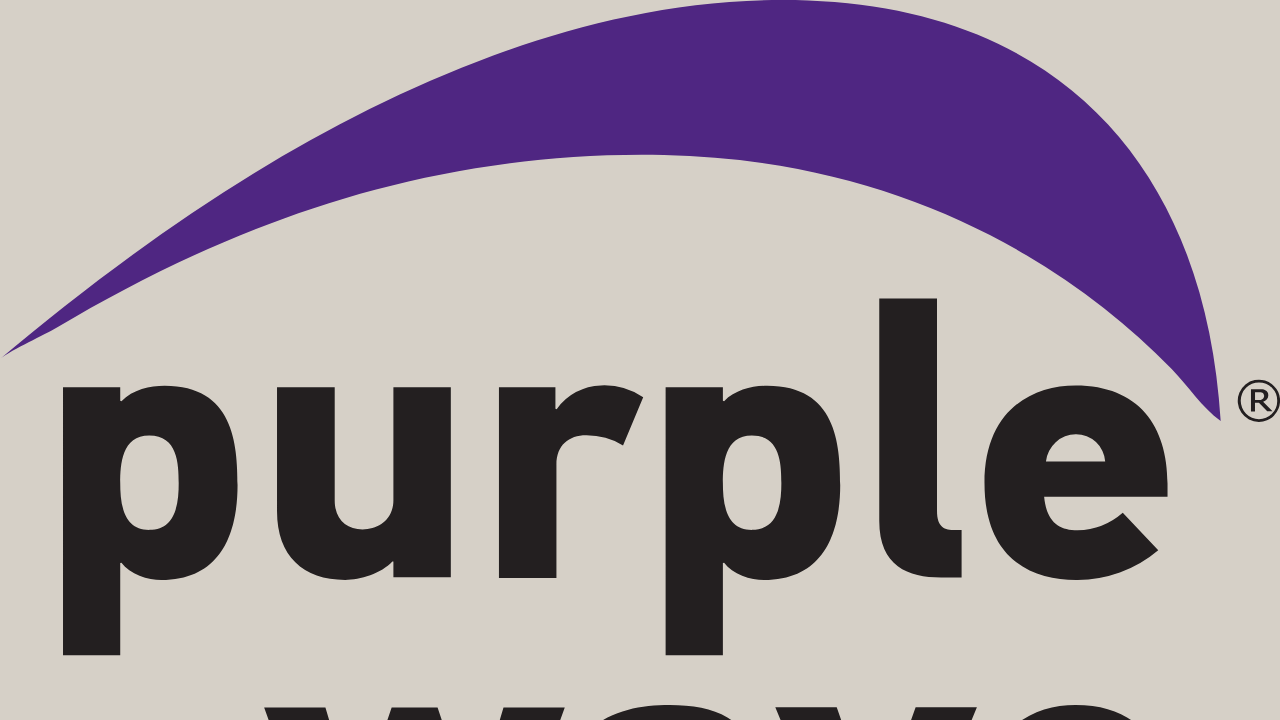

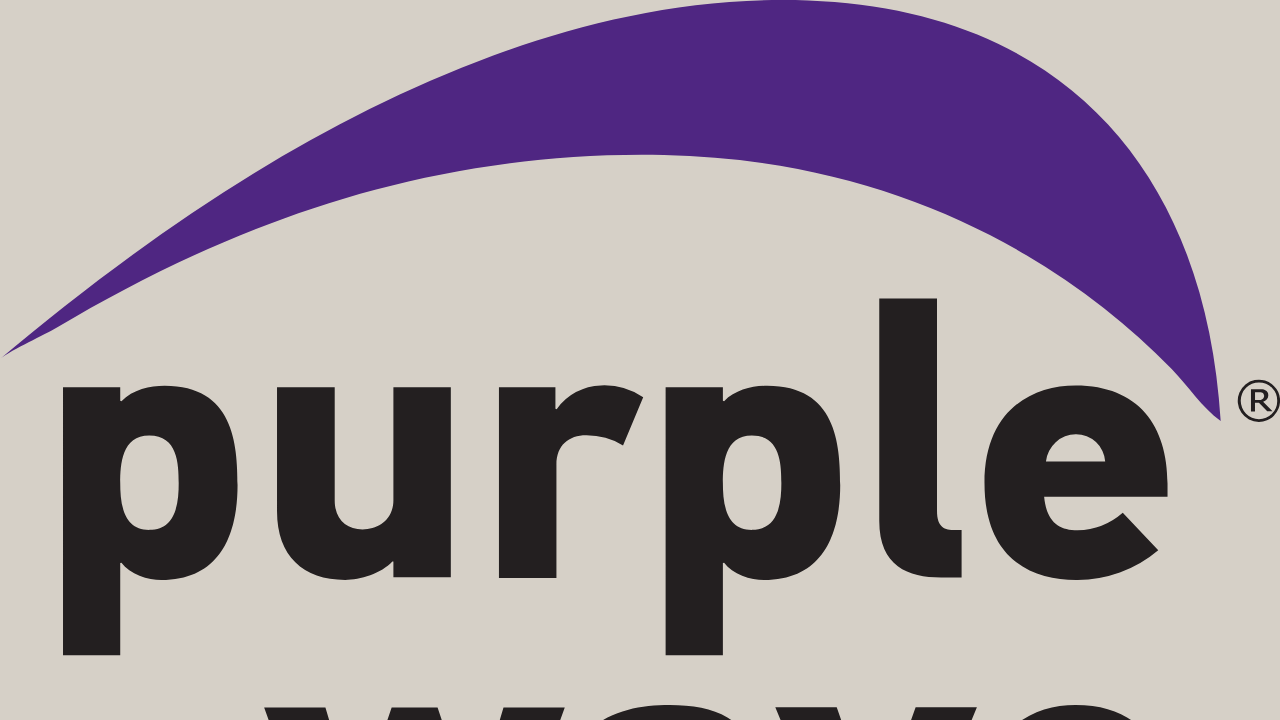